Tests XPath selector examples on a flight booking practice page by selecting radio buttons, checkboxes, and dropdown elements using various XPath strategies

Starting URL: https://rahulshettyacademy.com/dropdownsPractise/

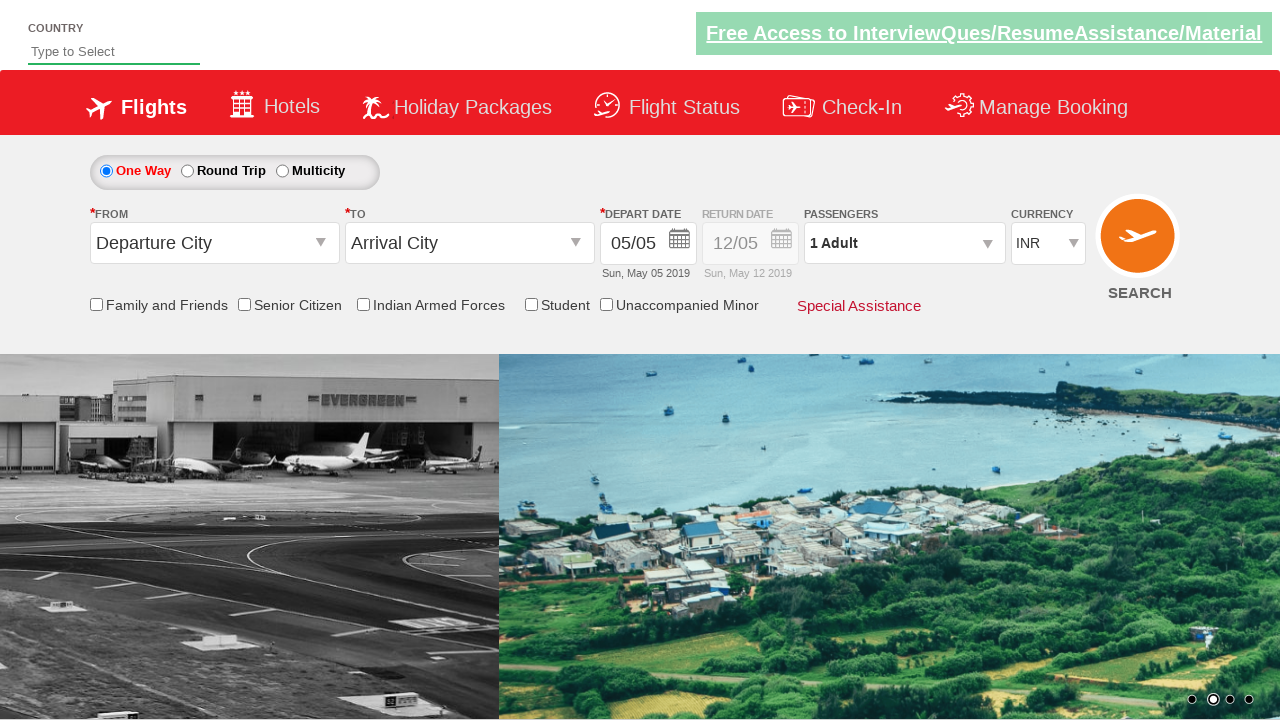

Clicked the second radio button to select round trip option using index-based XPath at (187, 171) on (//input[@name='ctl00$mainContent$rbtnl_Trip'])[2]
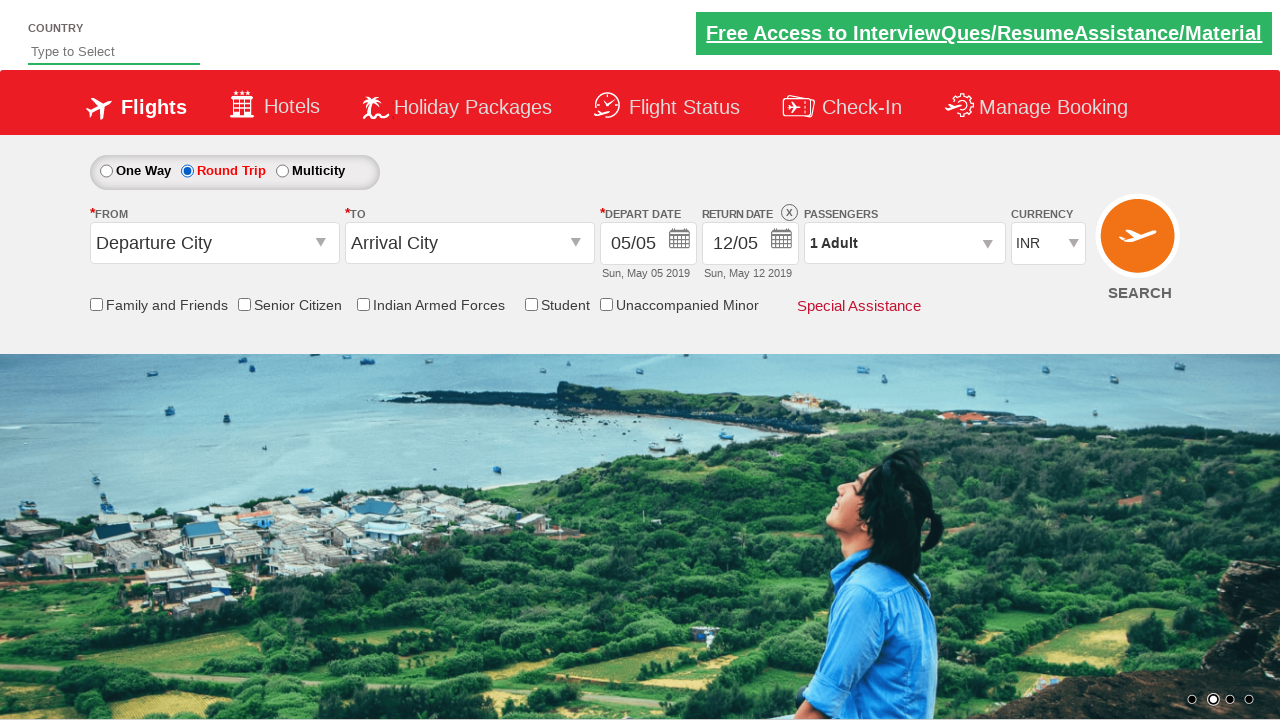

Clicked checkbox using partial ID match containing 'friendsa' at (96, 304) on input[id*='friendsa']
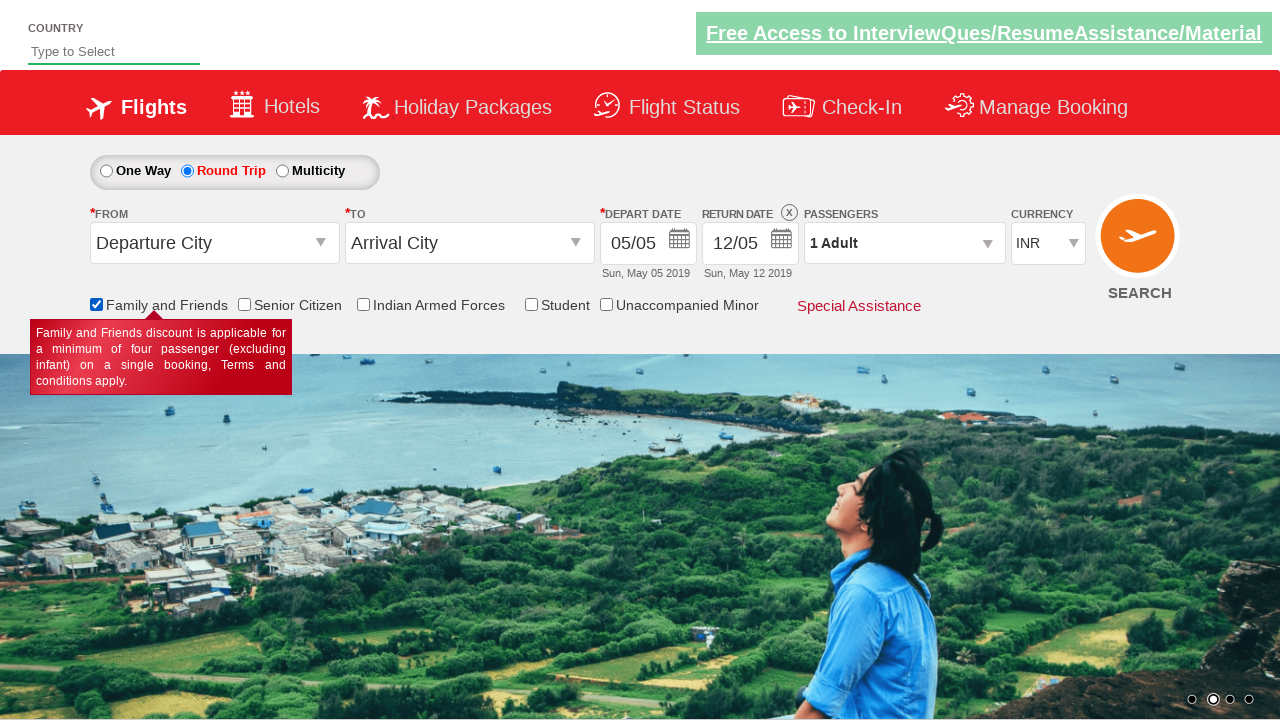

Verified Special Assistance text element exists on page
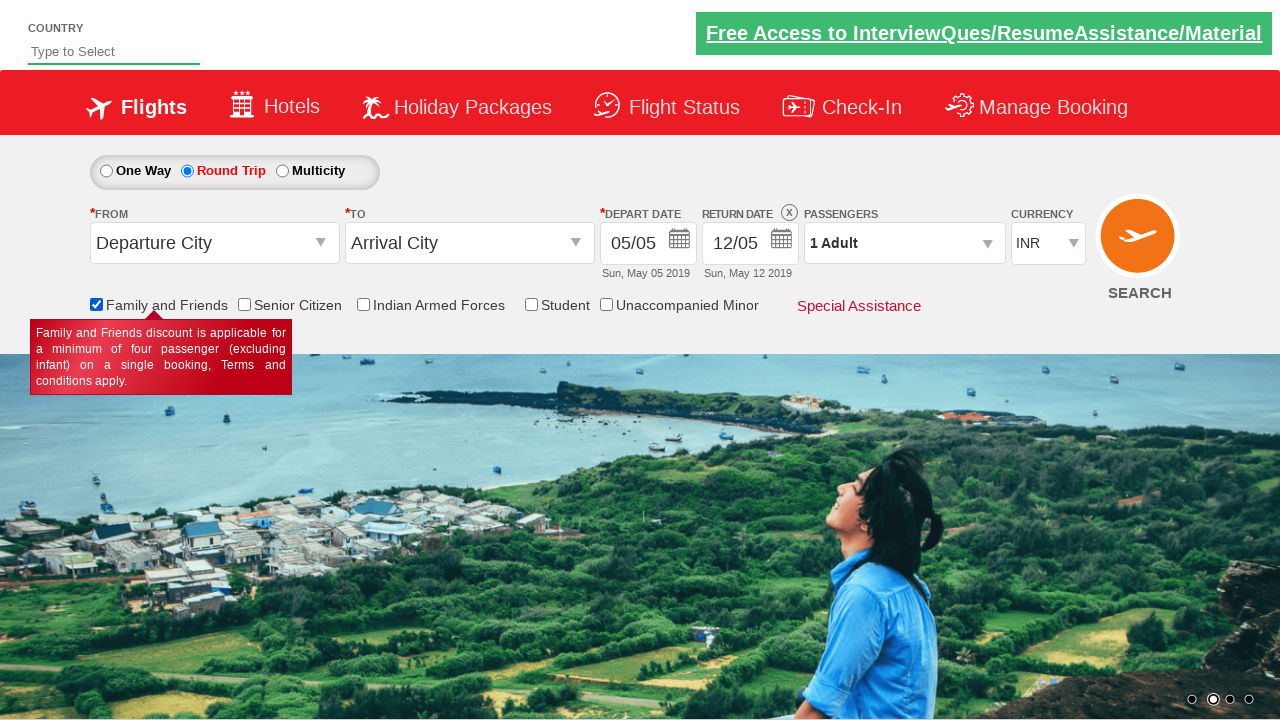

Clicked on the origin station dropdown to open it at (214, 243) on #ctl00_mainContent_ddl_originStation1_CTXT
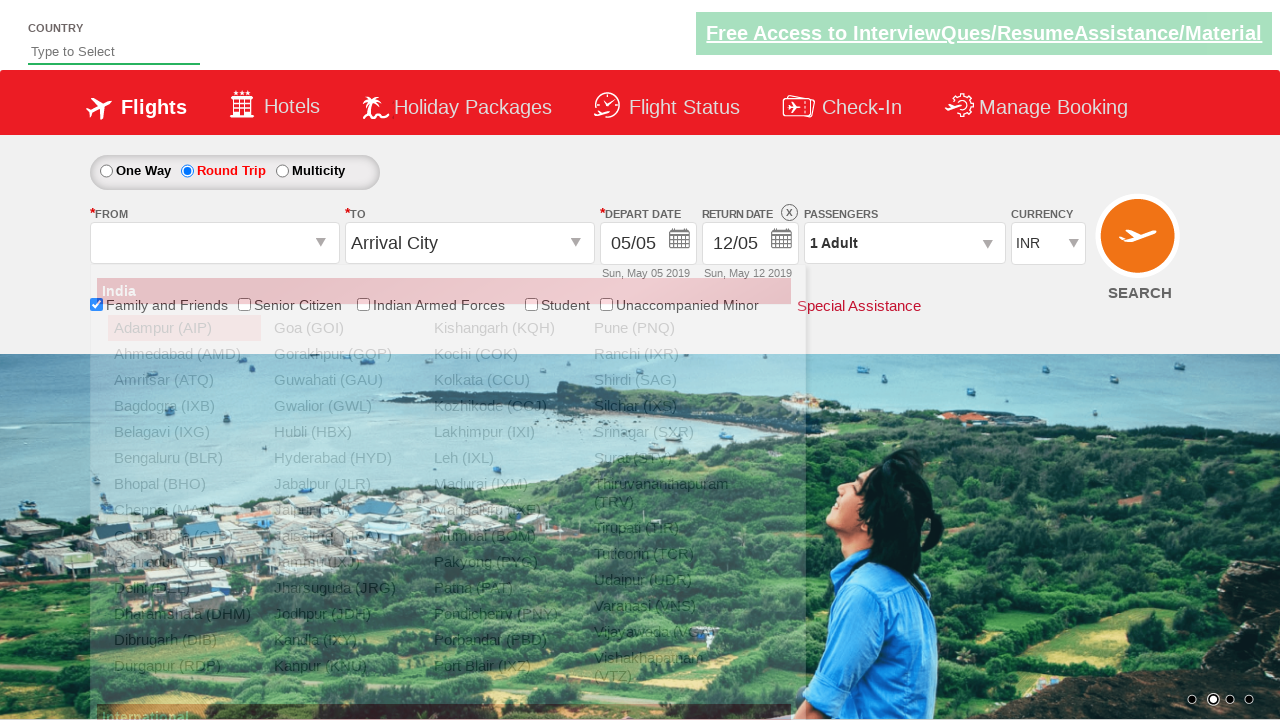

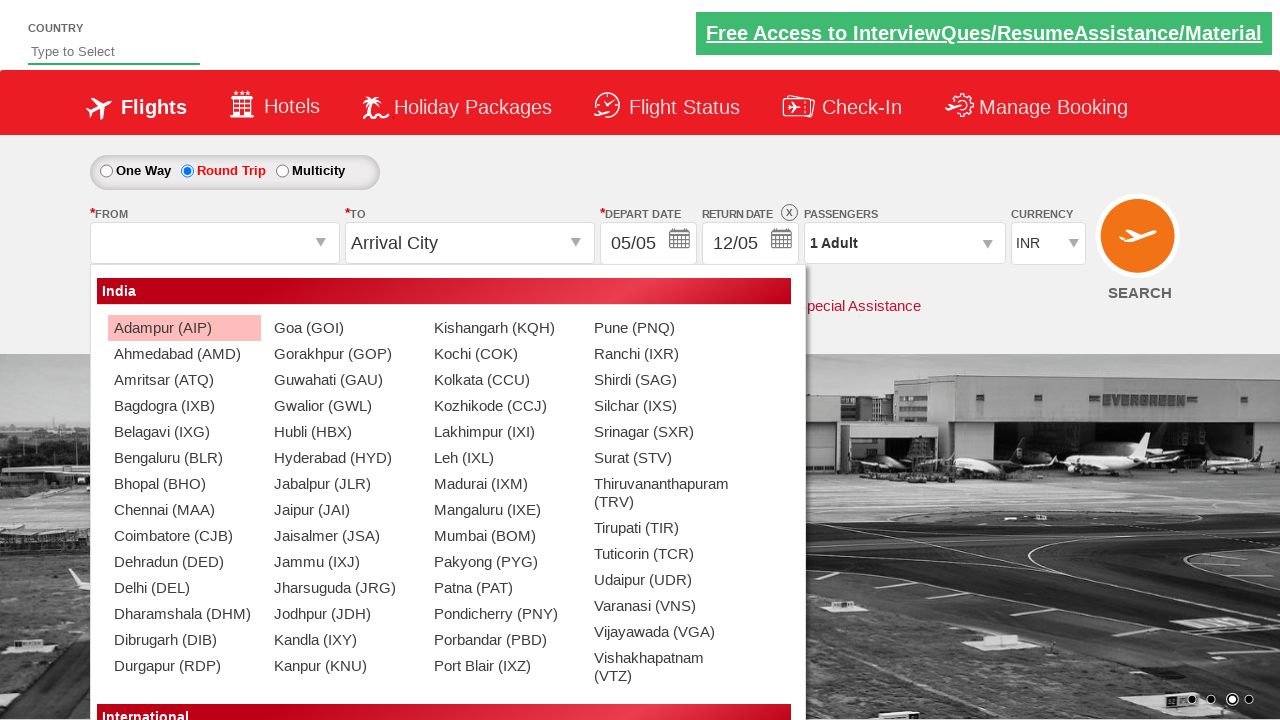